Tests the FAQ accordion section by clicking each question item and verifying the expanded answer text matches expected Russian text about scooter rental service.

Starting URL: https://qa-scooter.praktikum-services.ru/

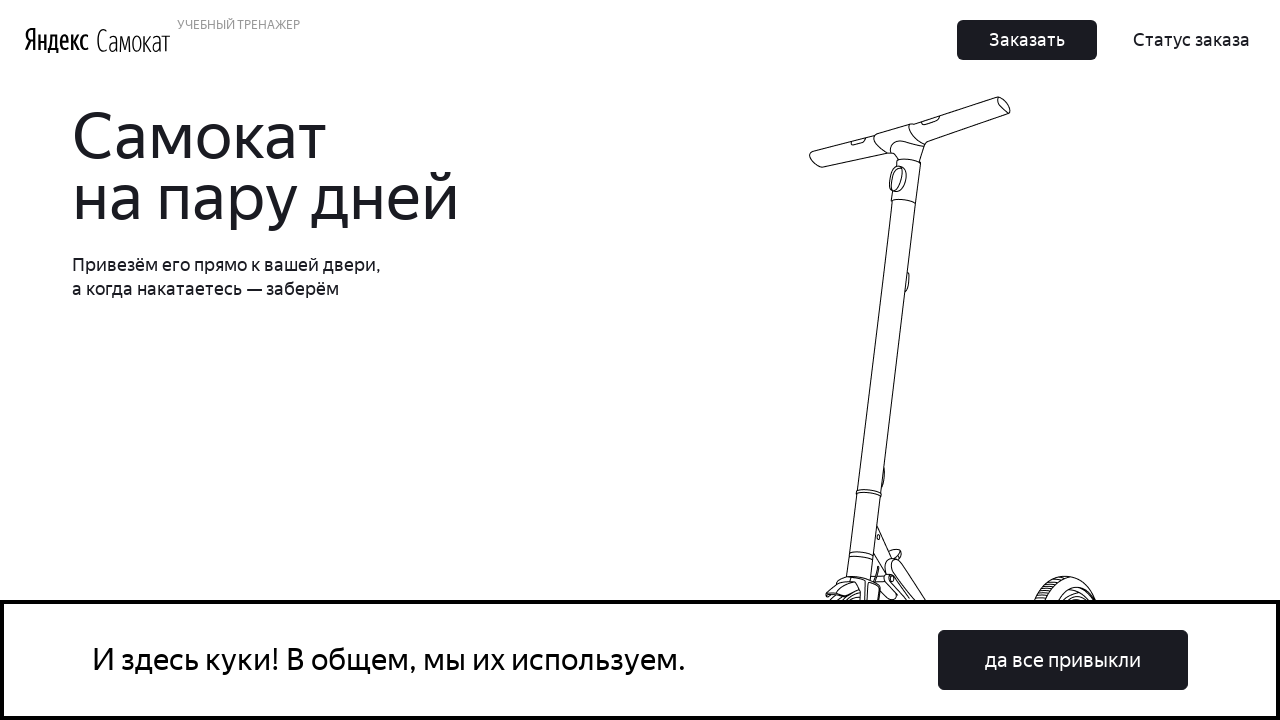

Scrolled to FAQ section 'Вопросы о важном'
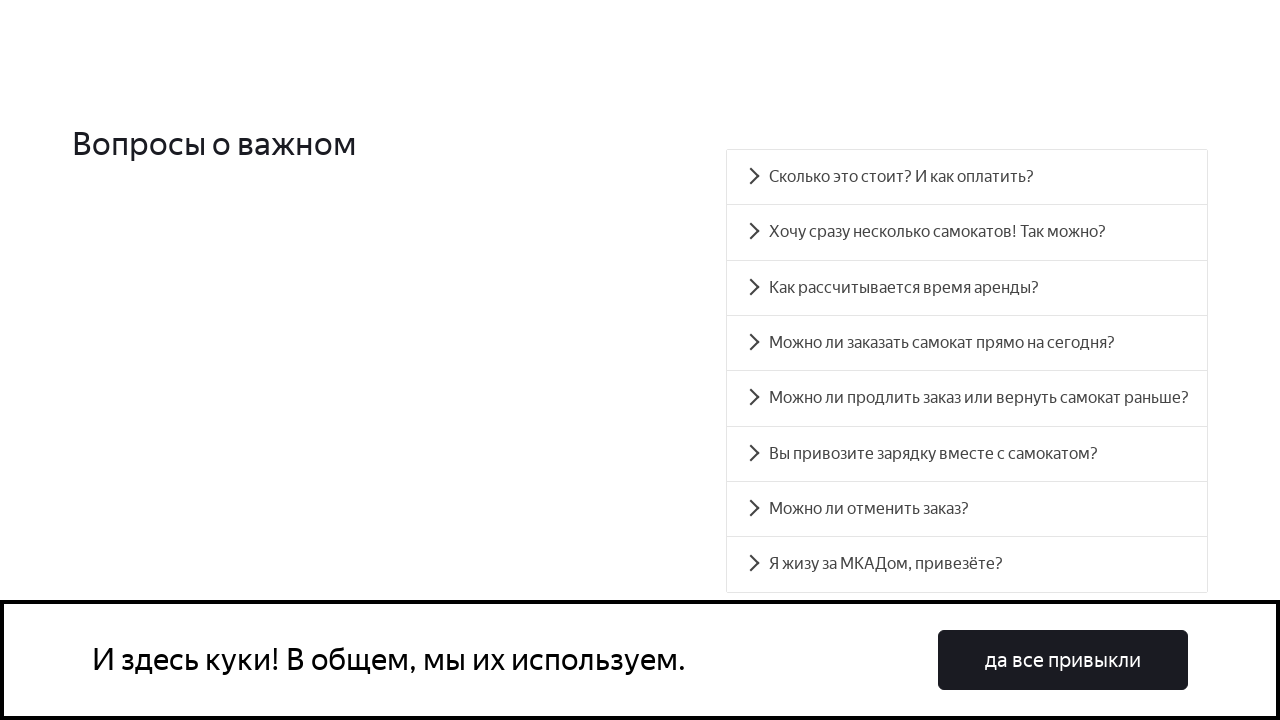

Clicked accordion question item 1 at (967, 177) on #accordion__heading-0
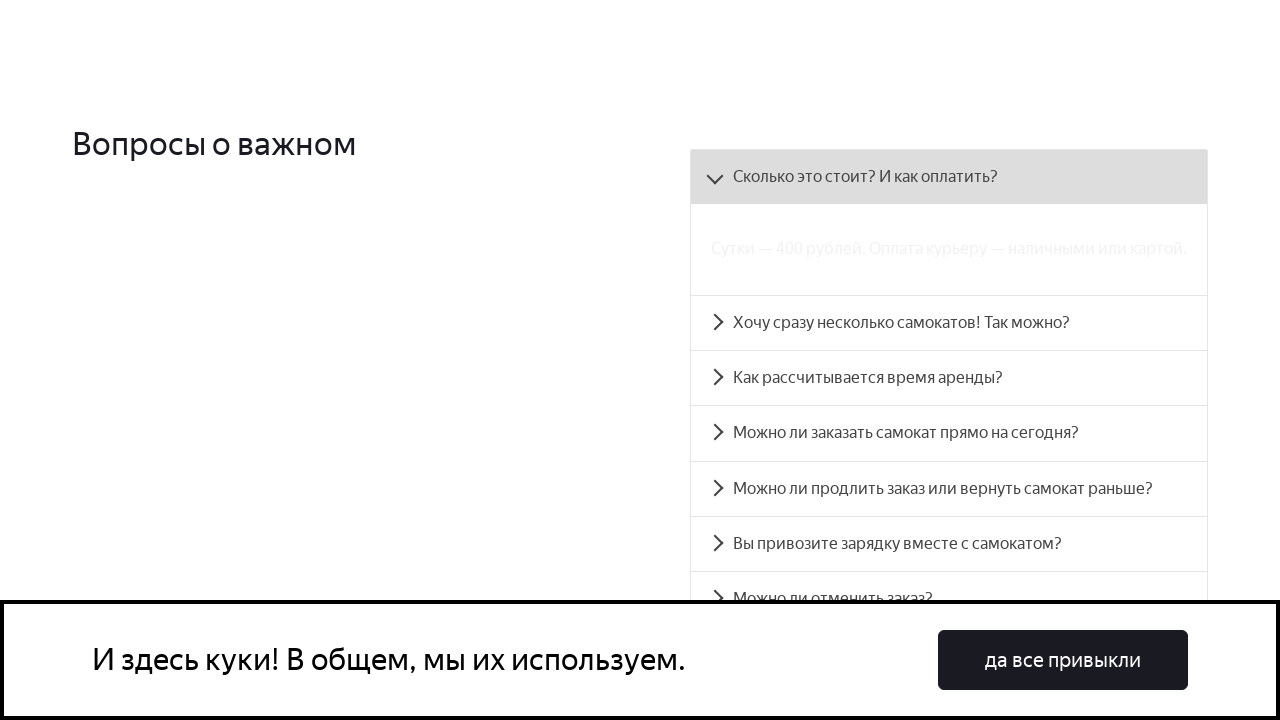

Retrieved answer text from accordion panel 1
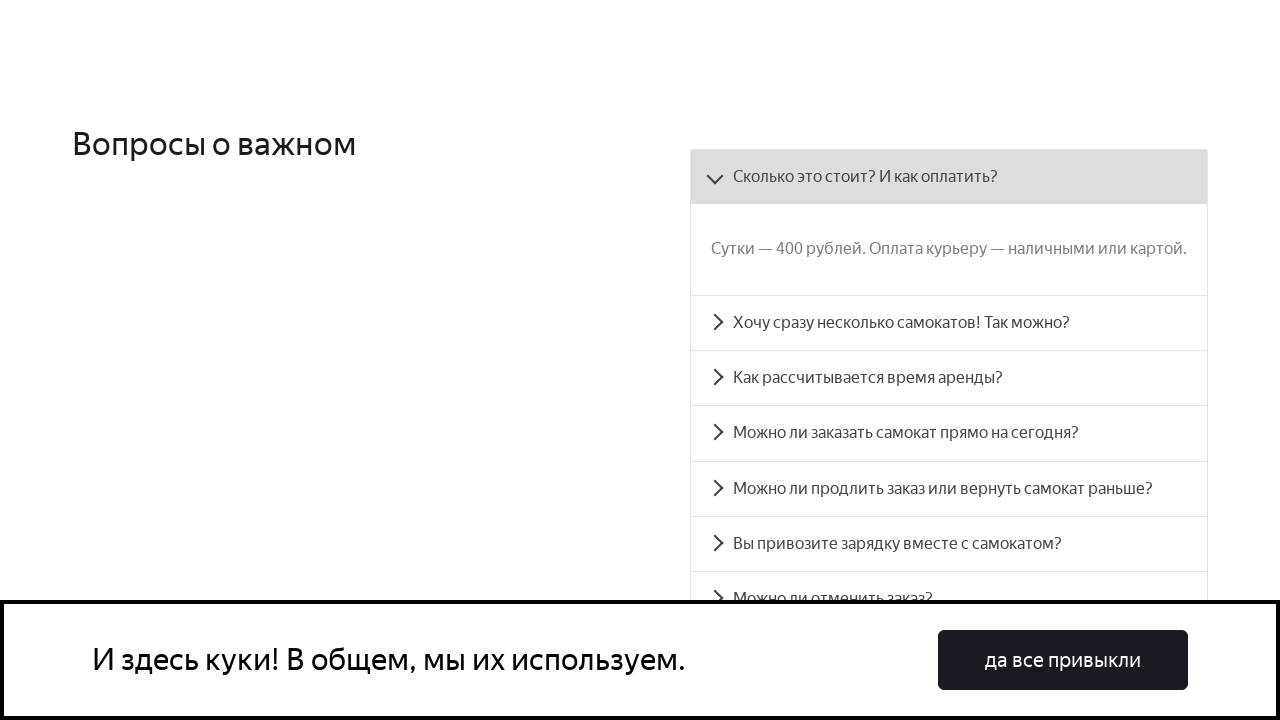

Verified that accordion panel 1 contains expected Russian text about scooter rental
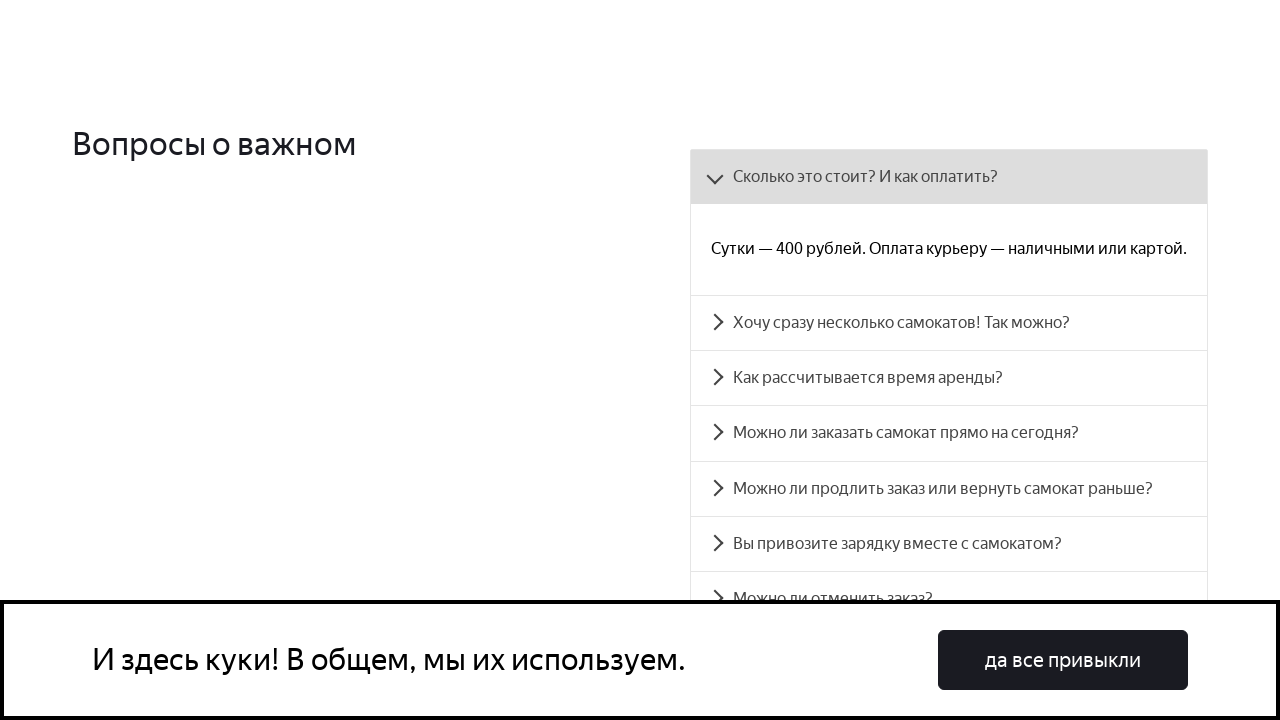

Clicked accordion question item 2 at (949, 323) on #accordion__heading-1
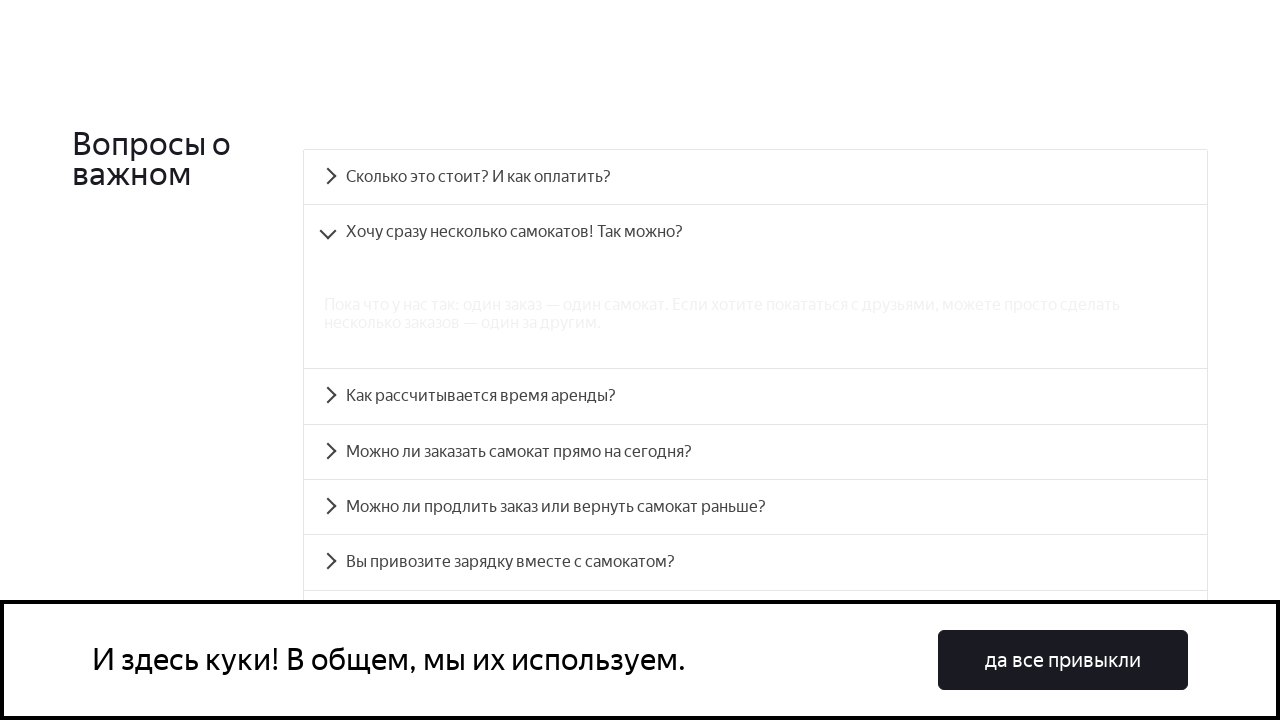

Retrieved answer text from accordion panel 2
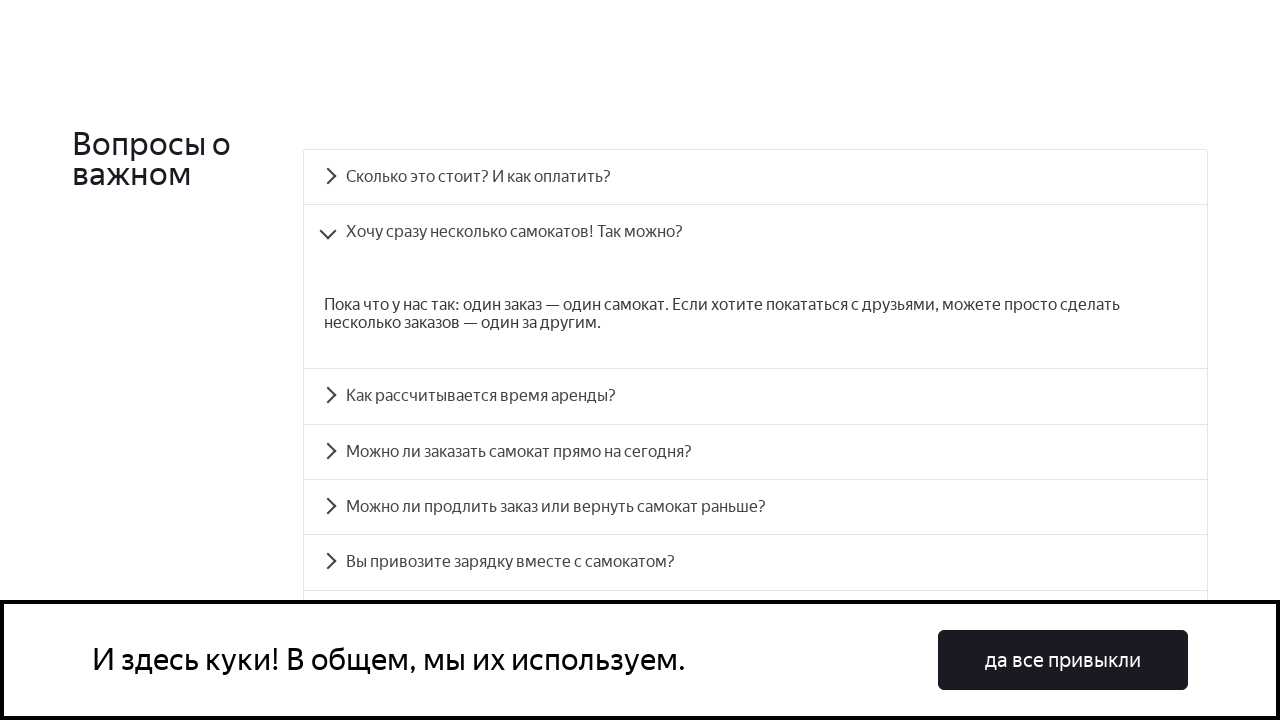

Verified that accordion panel 2 contains expected Russian text about scooter rental
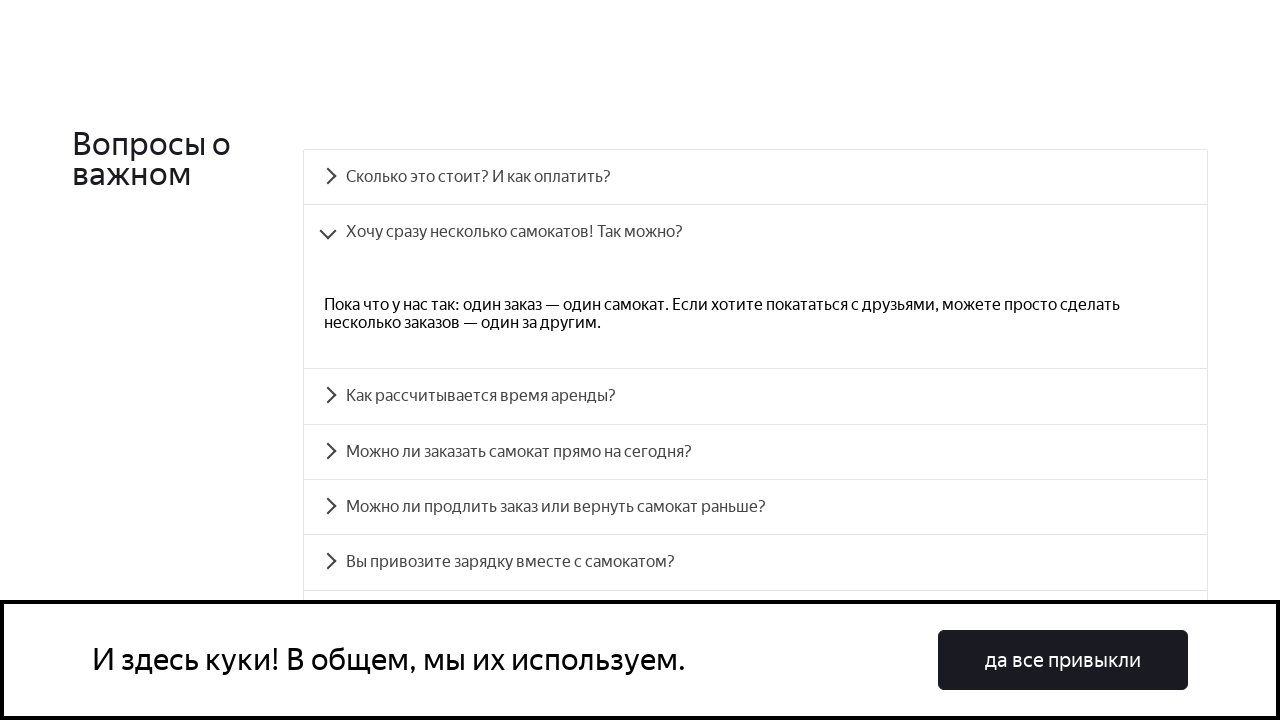

Clicked accordion question item 3 at (755, 396) on #accordion__heading-2
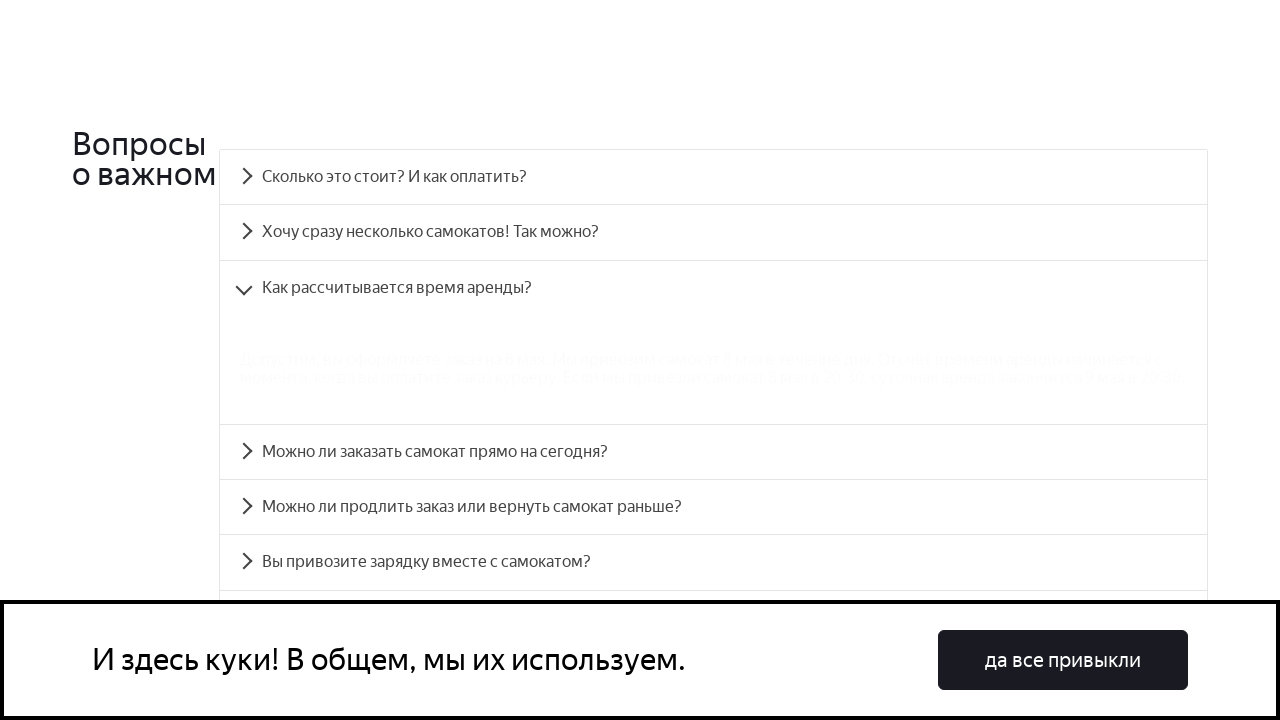

Retrieved answer text from accordion panel 3
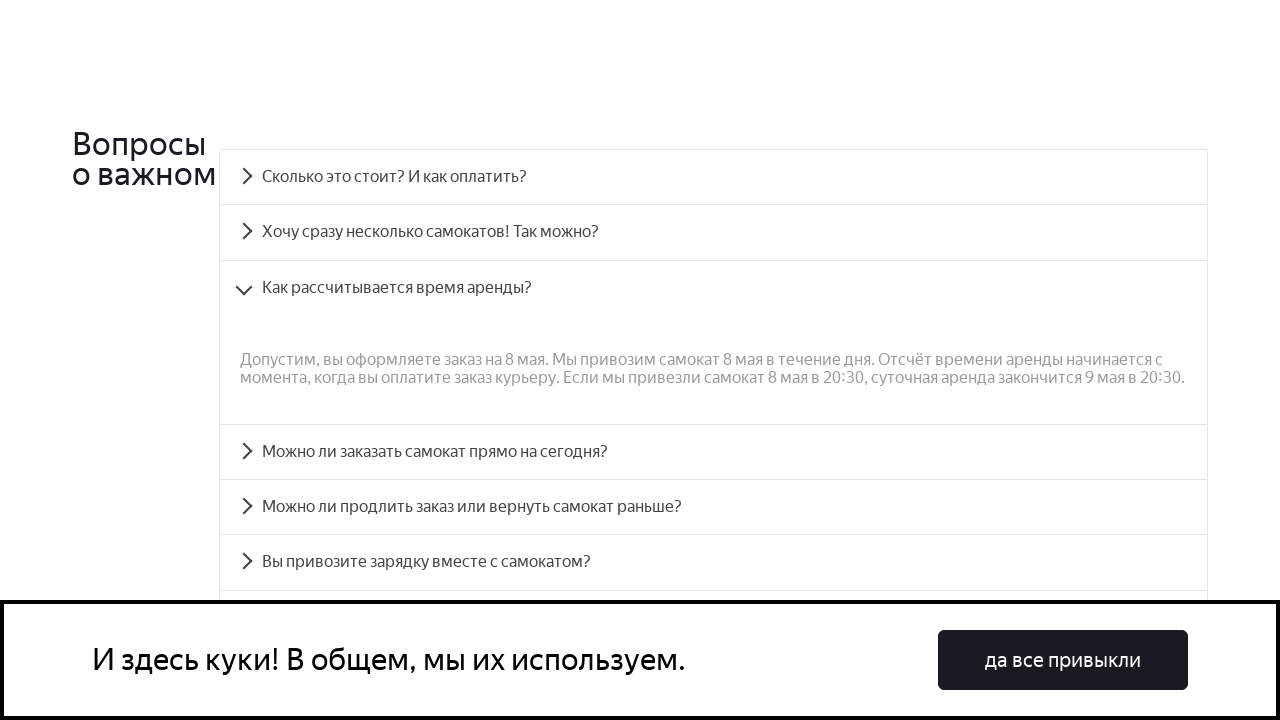

Verified that accordion panel 3 contains expected Russian text about scooter rental
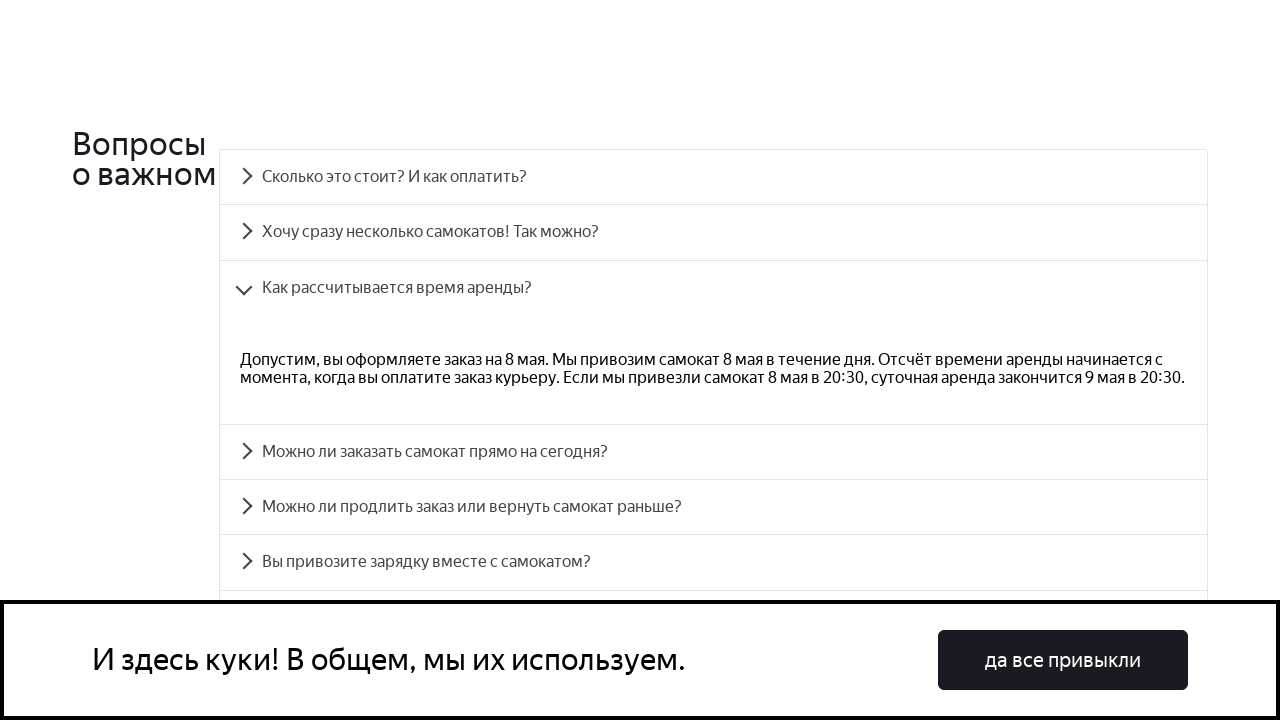

Clicked accordion question item 4 at (714, 452) on #accordion__heading-3
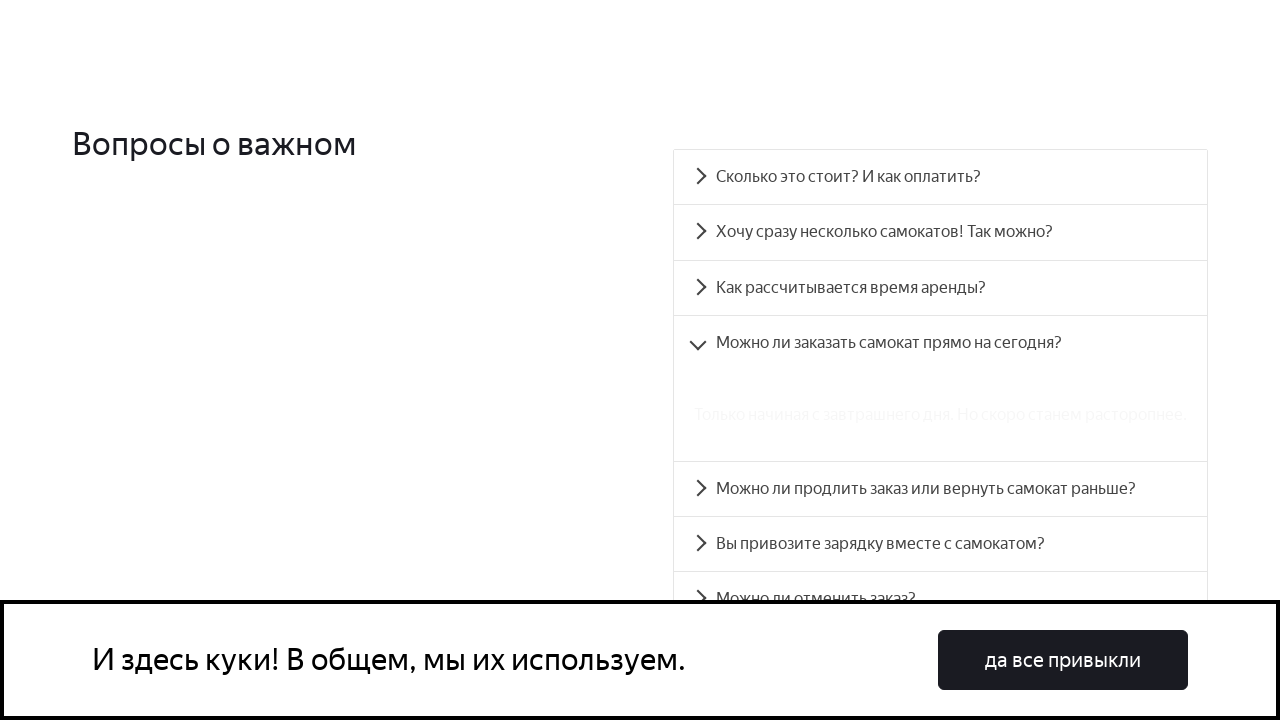

Retrieved answer text from accordion panel 4
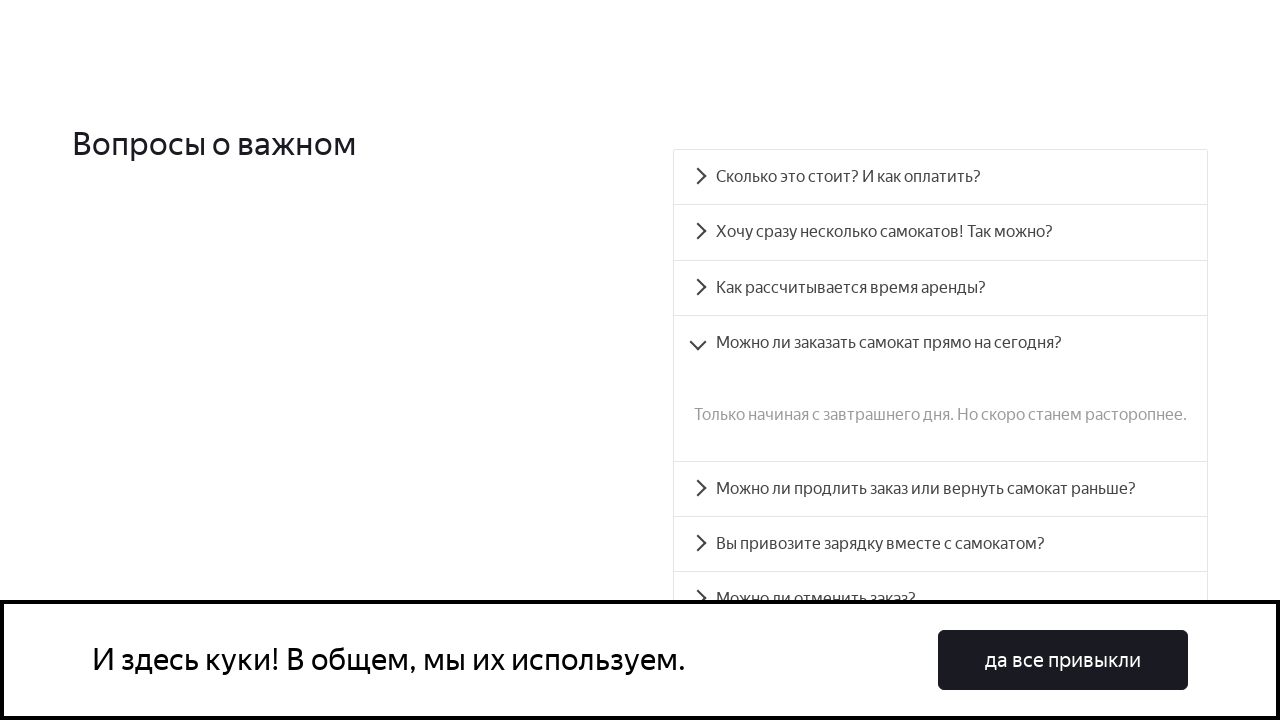

Verified that accordion panel 4 contains expected Russian text about scooter rental
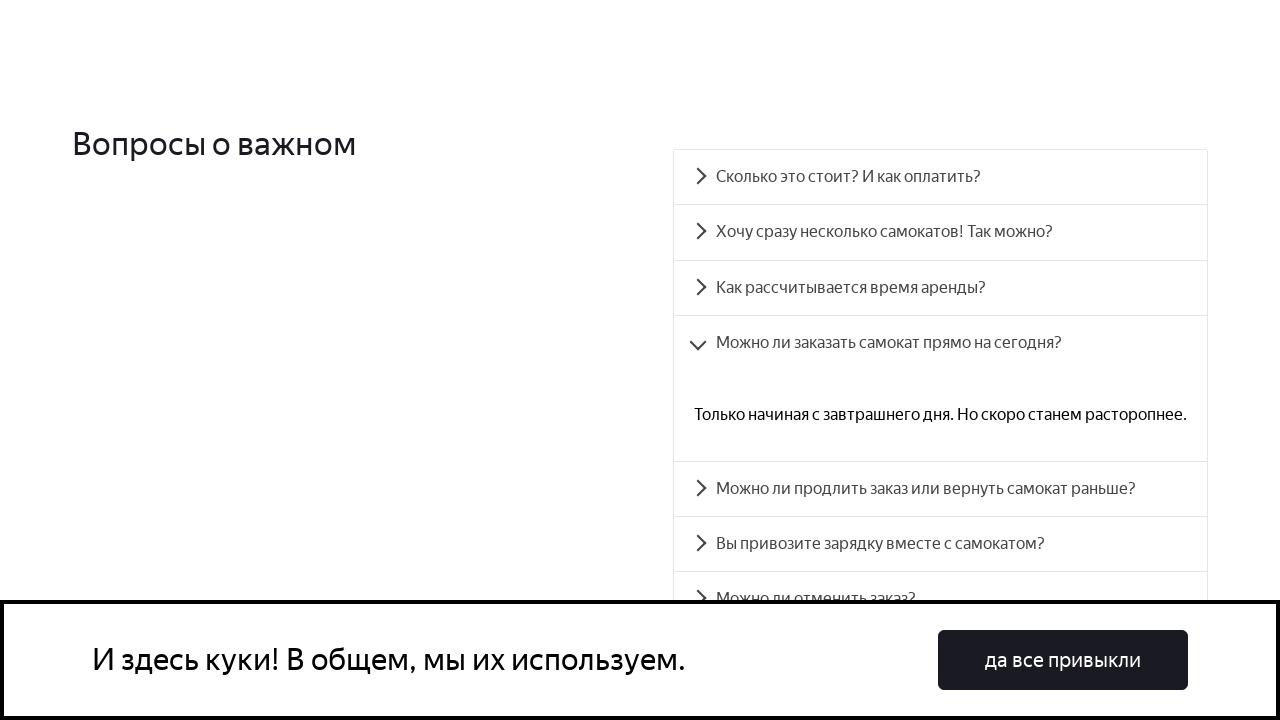

Clicked accordion question item 5 at (940, 489) on #accordion__heading-4
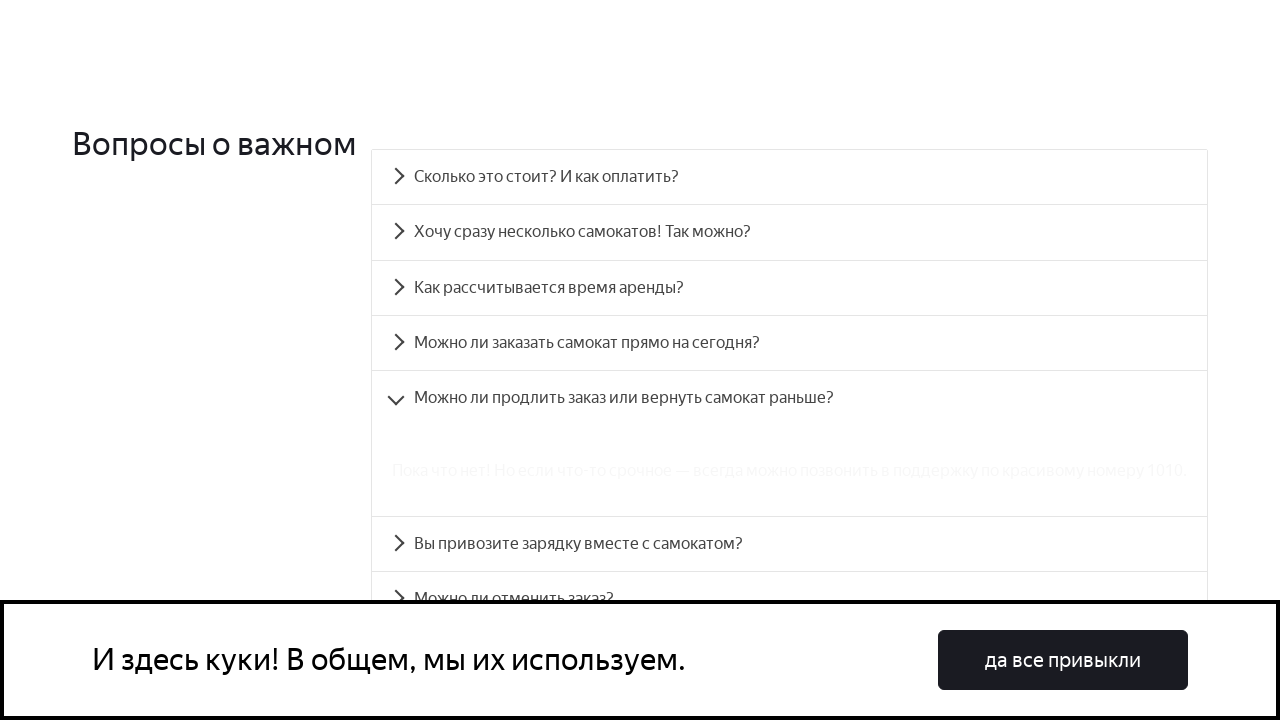

Retrieved answer text from accordion panel 5
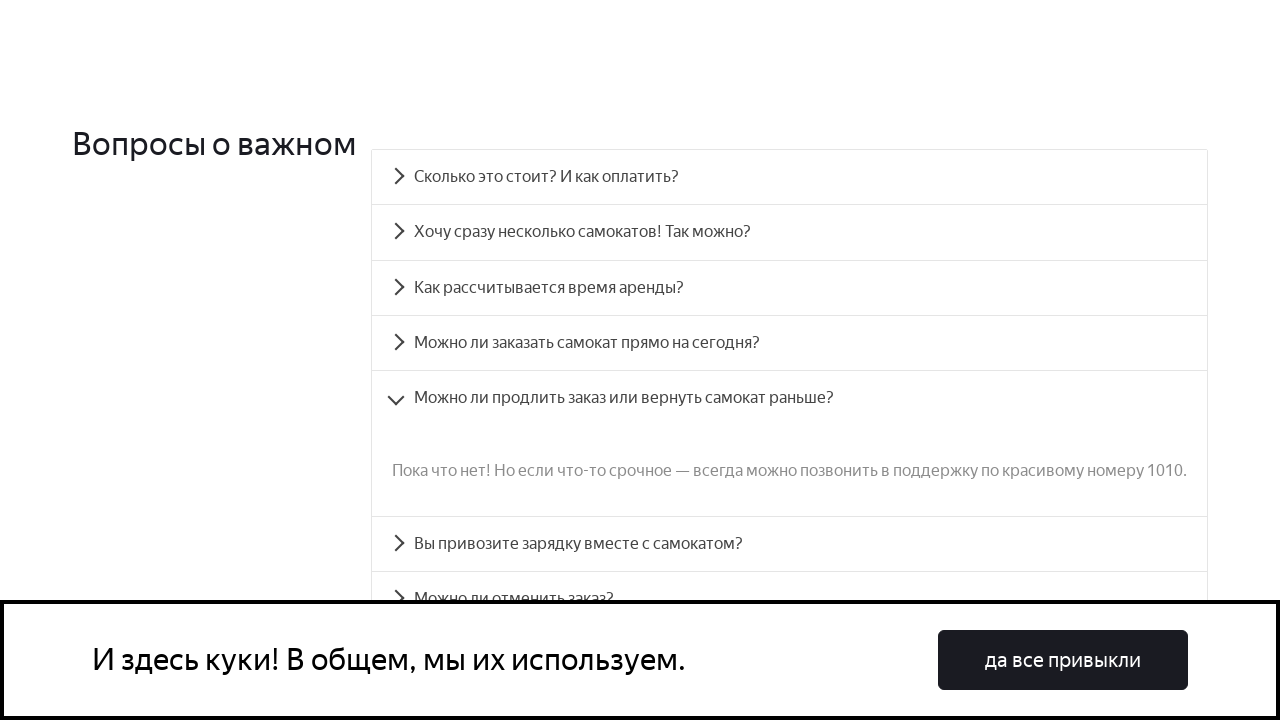

Verified that accordion panel 5 contains expected Russian text about scooter rental
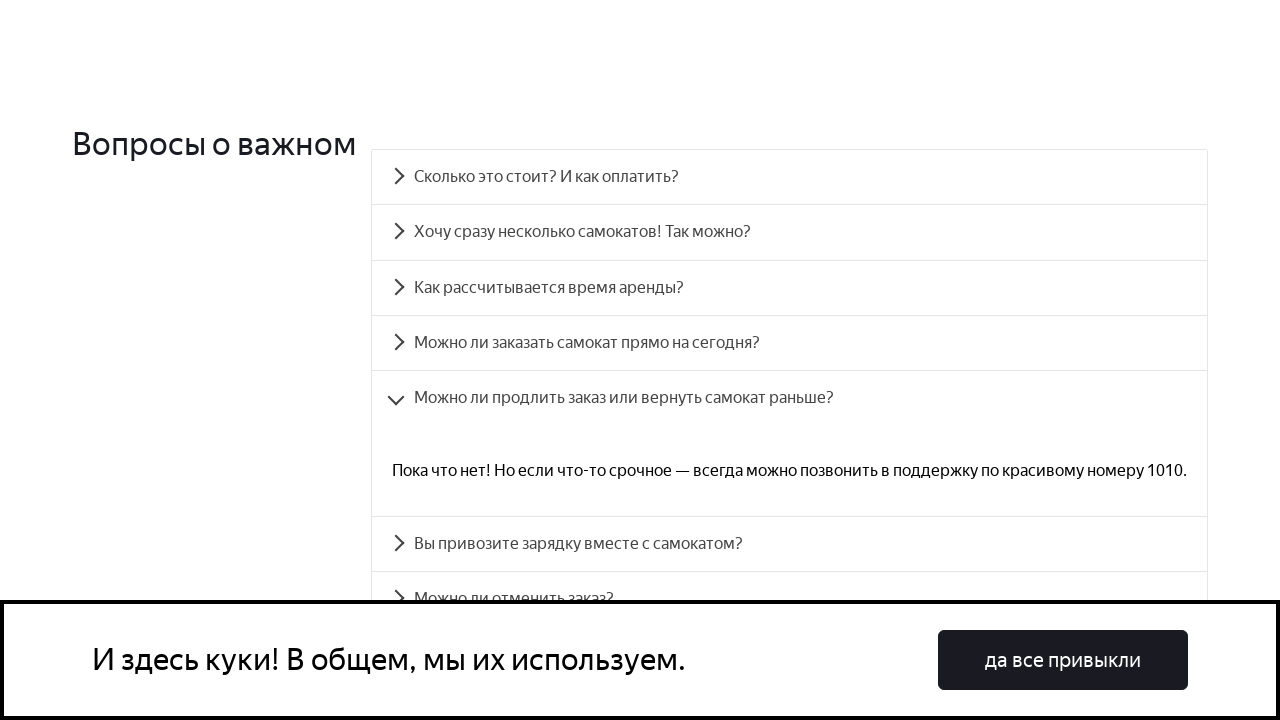

Clicked accordion question item 6 at (790, 544) on #accordion__heading-5
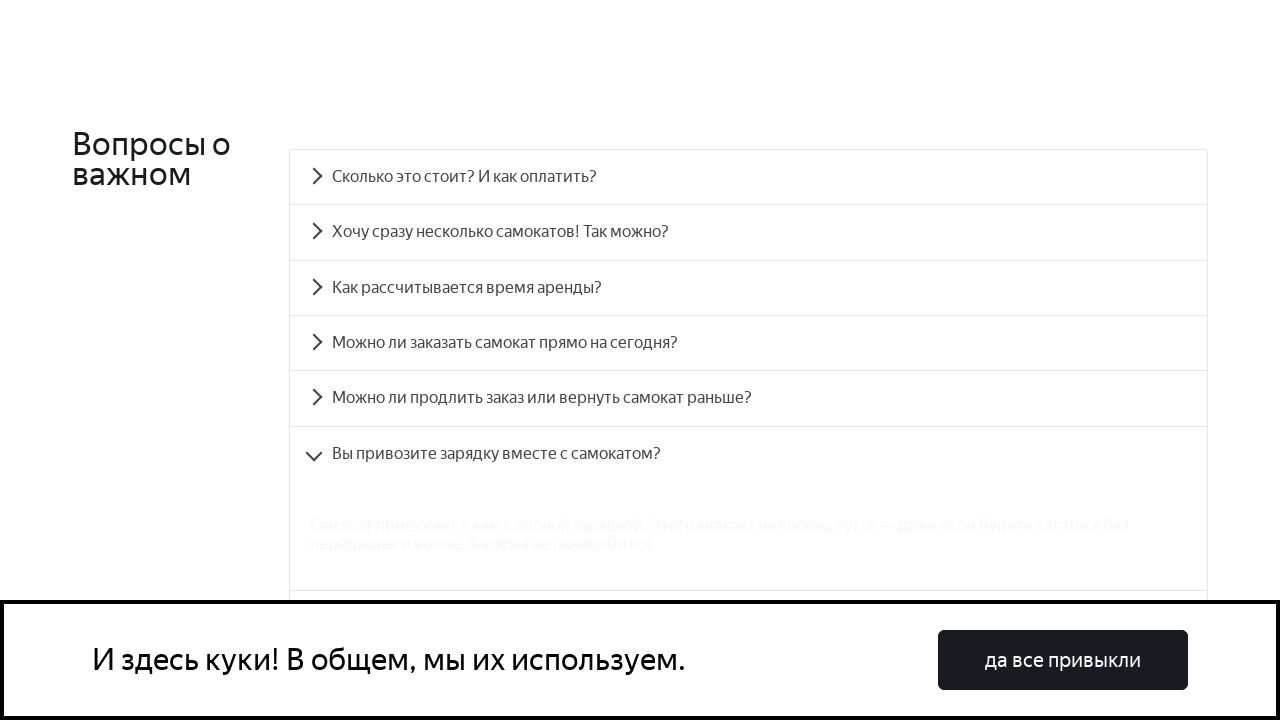

Retrieved answer text from accordion panel 6
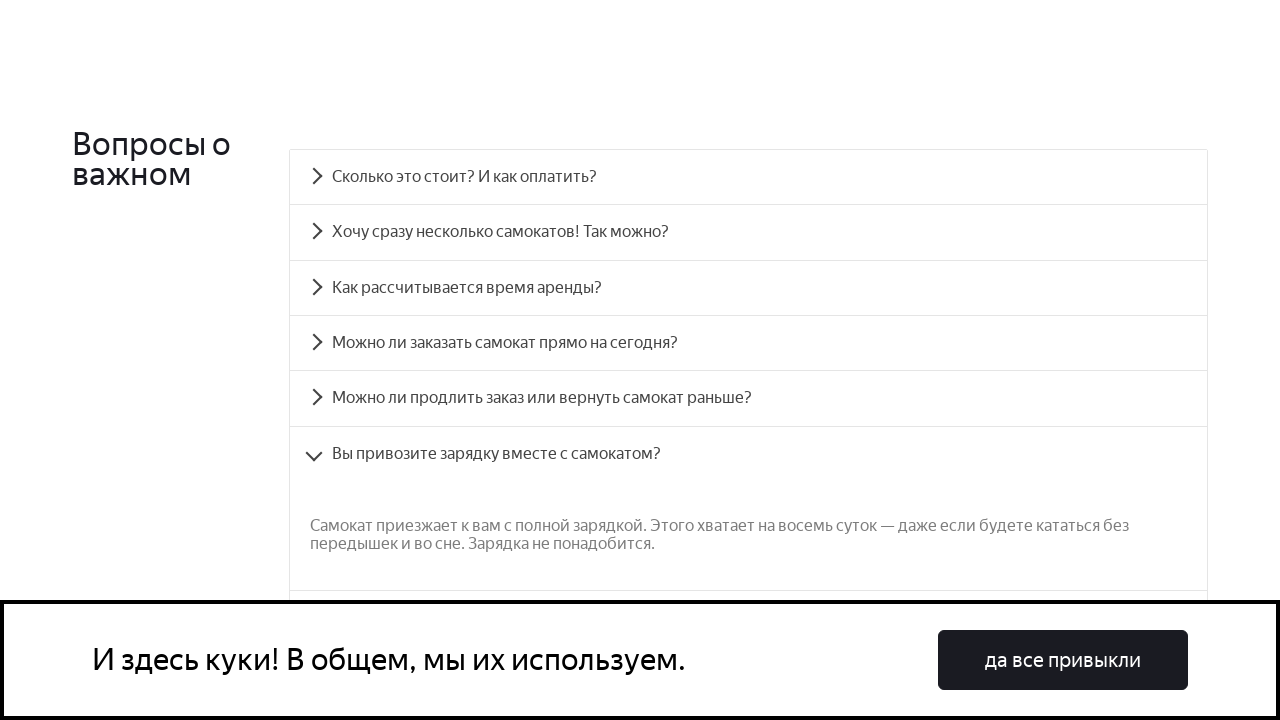

Verified that accordion panel 6 contains expected Russian text about scooter rental
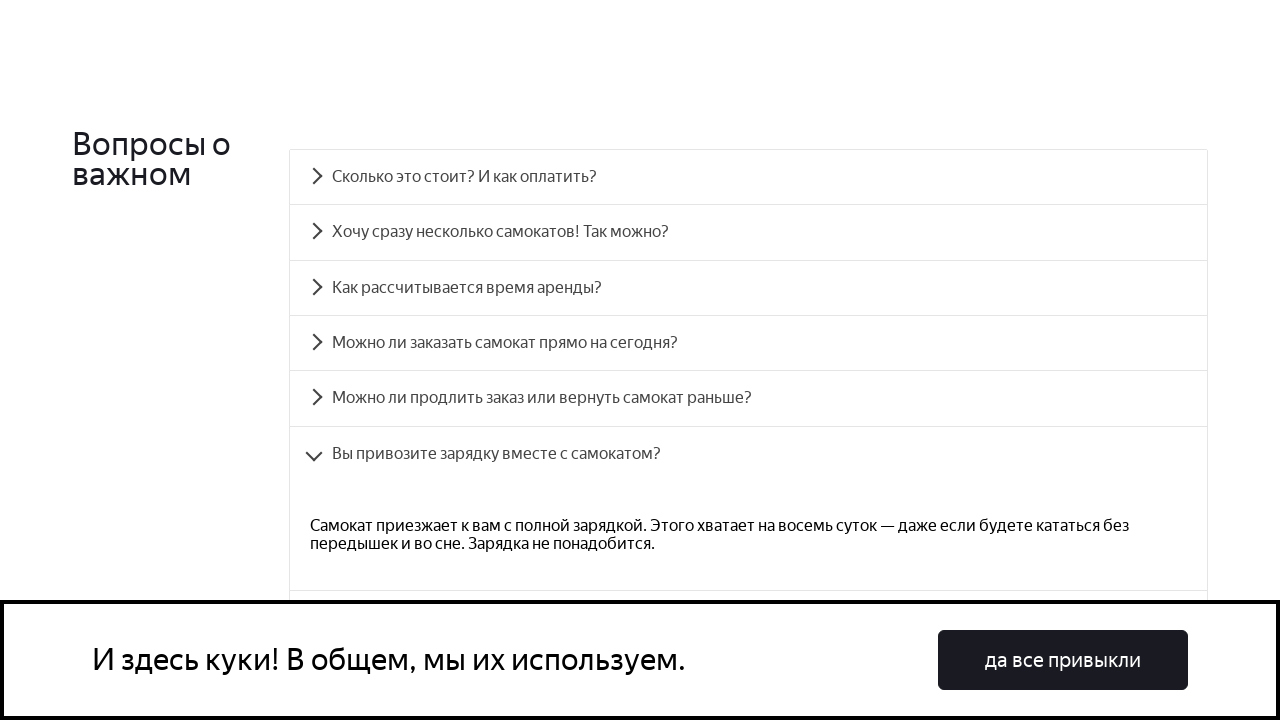

Clicked accordion question item 7 at (748, 436) on #accordion__heading-6
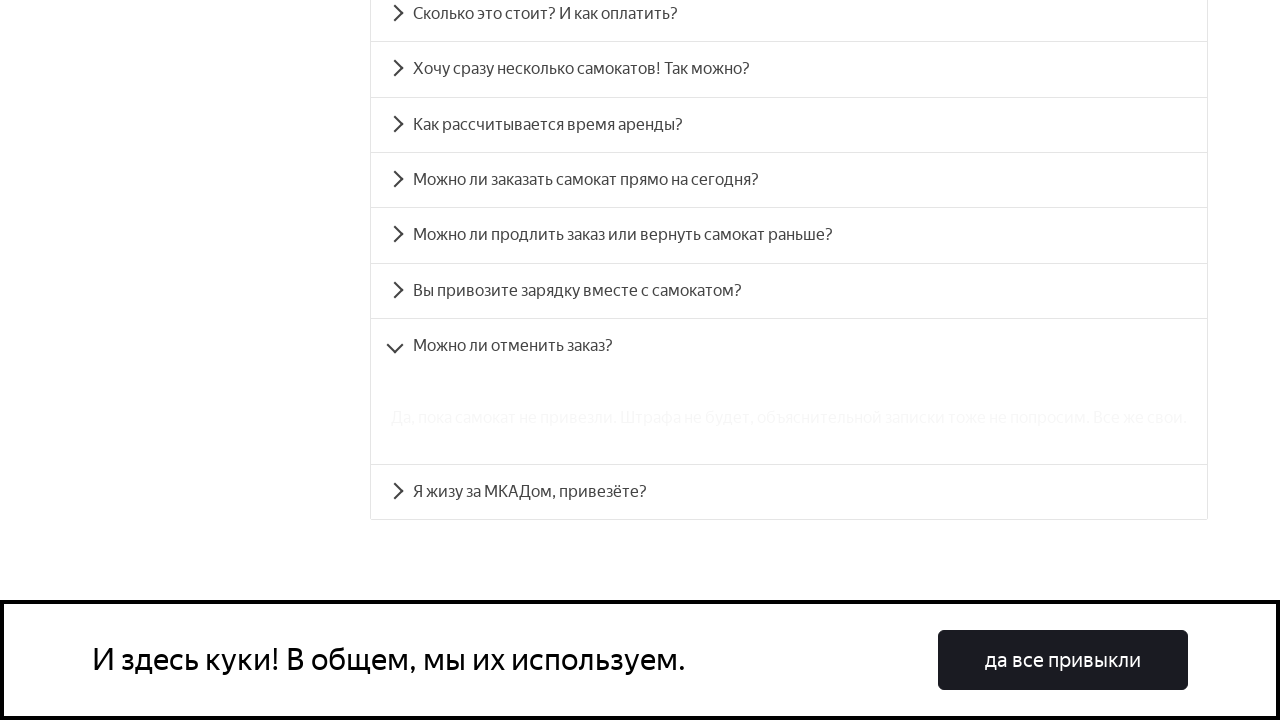

Retrieved answer text from accordion panel 7
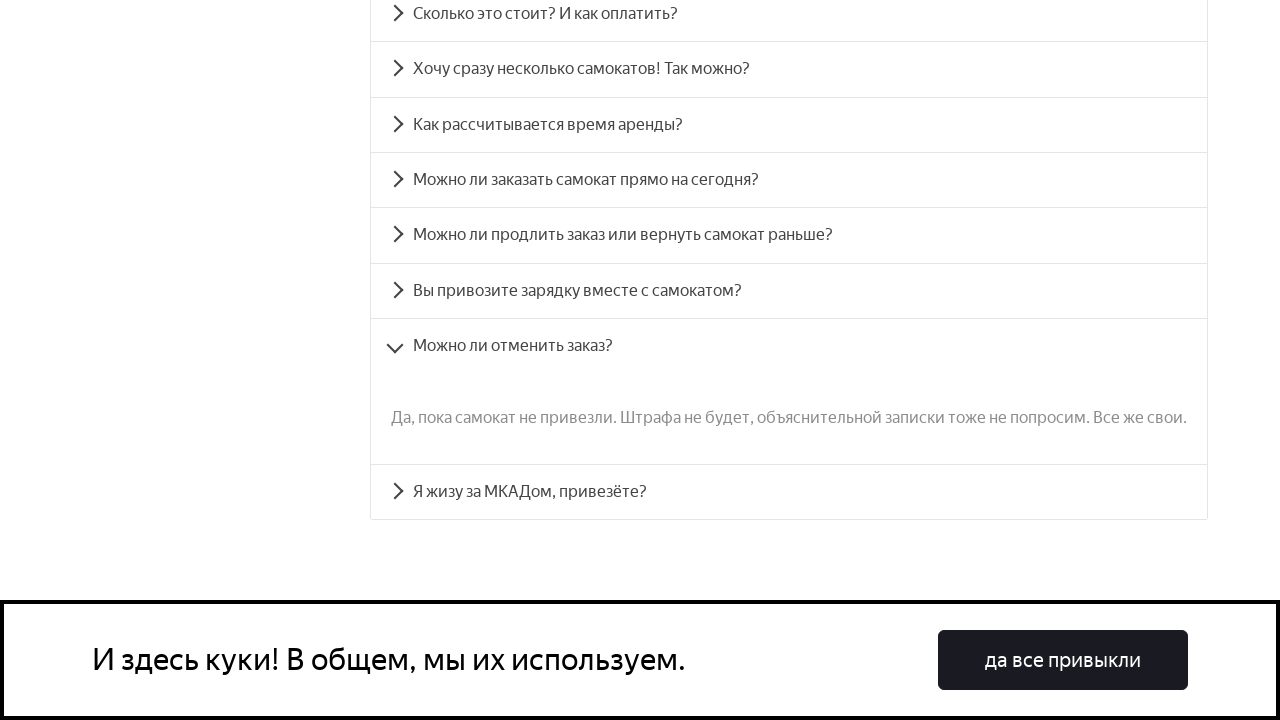

Verified that accordion panel 7 contains expected Russian text about scooter rental
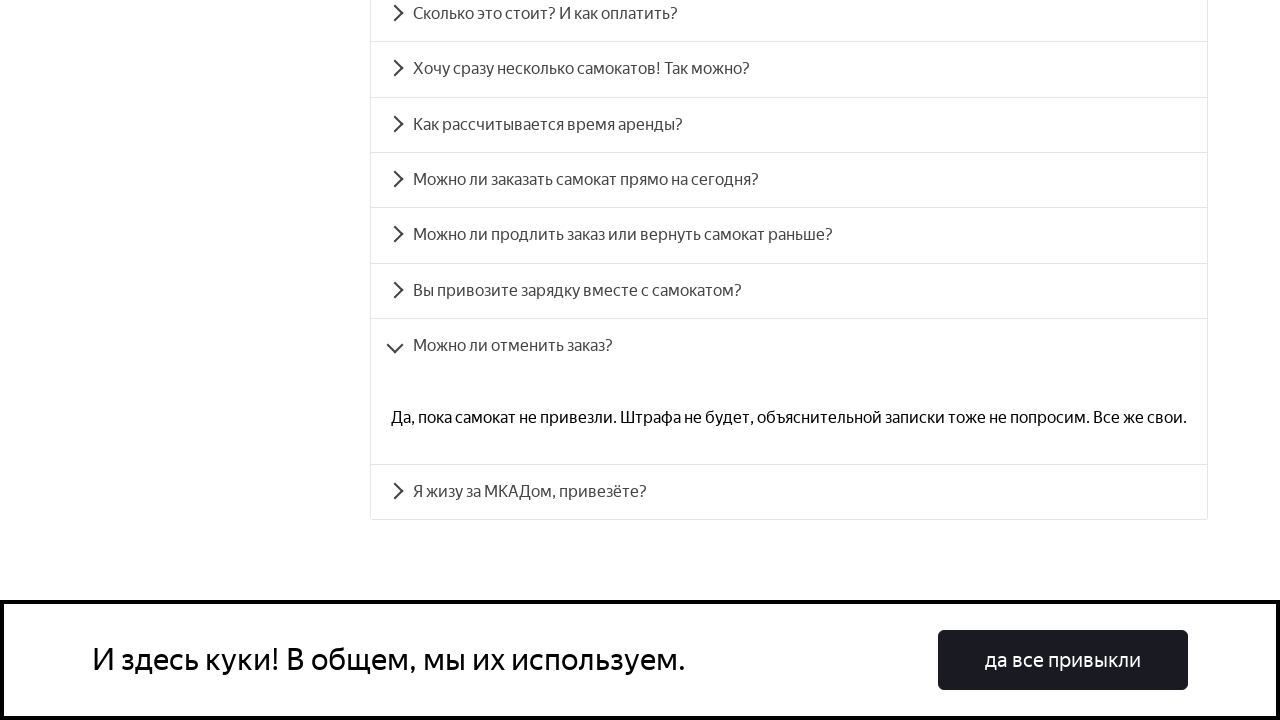

Clicked accordion question item 8 at (789, 492) on #accordion__heading-7
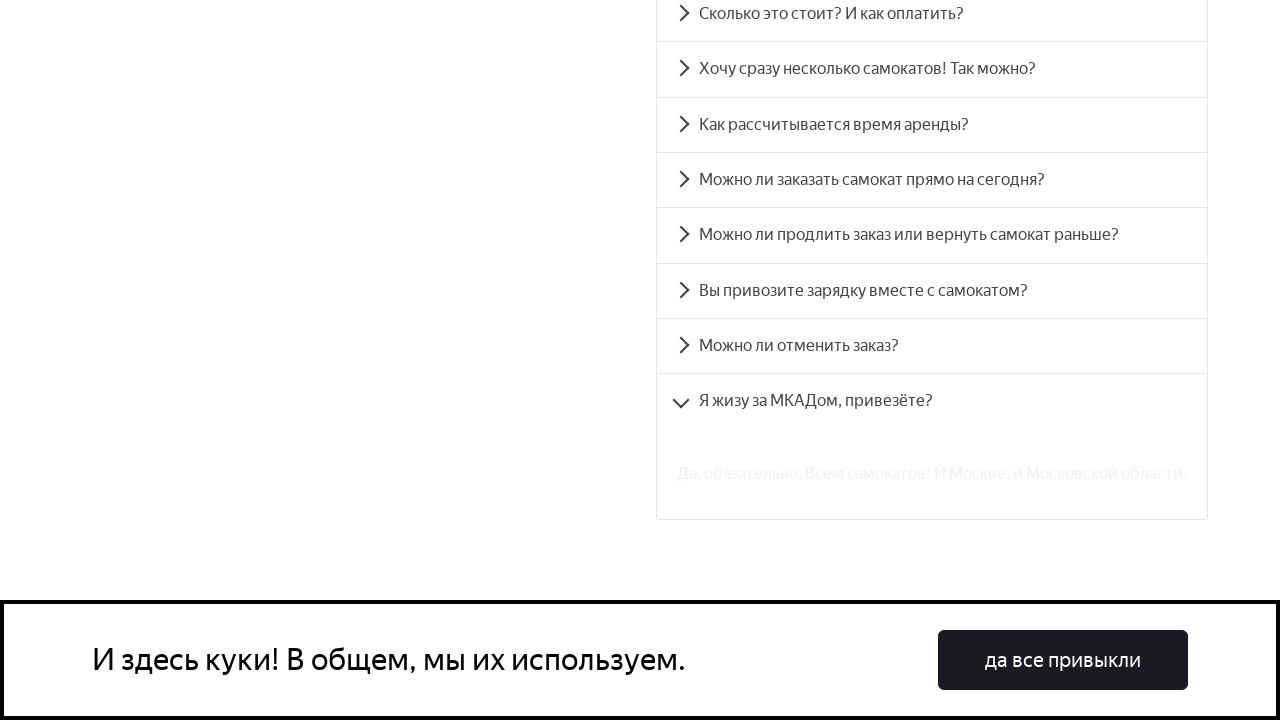

Retrieved answer text from accordion panel 8
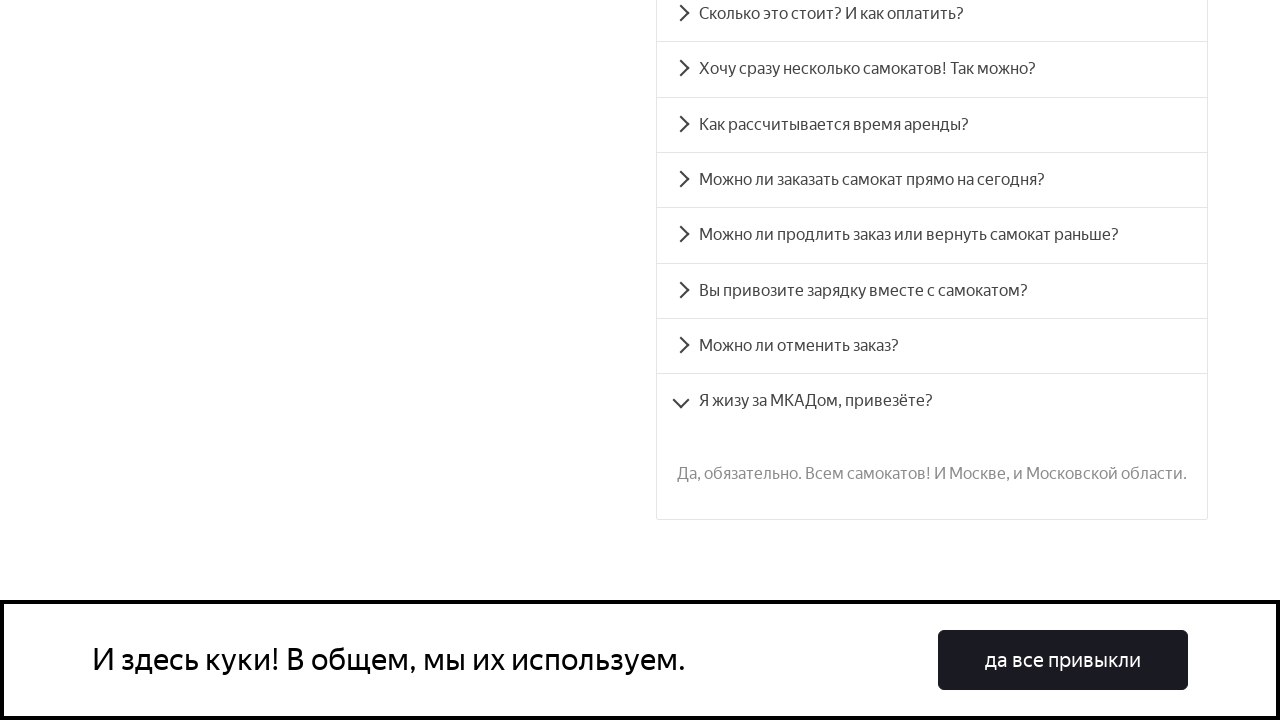

Verified that accordion panel 8 contains expected Russian text about scooter rental
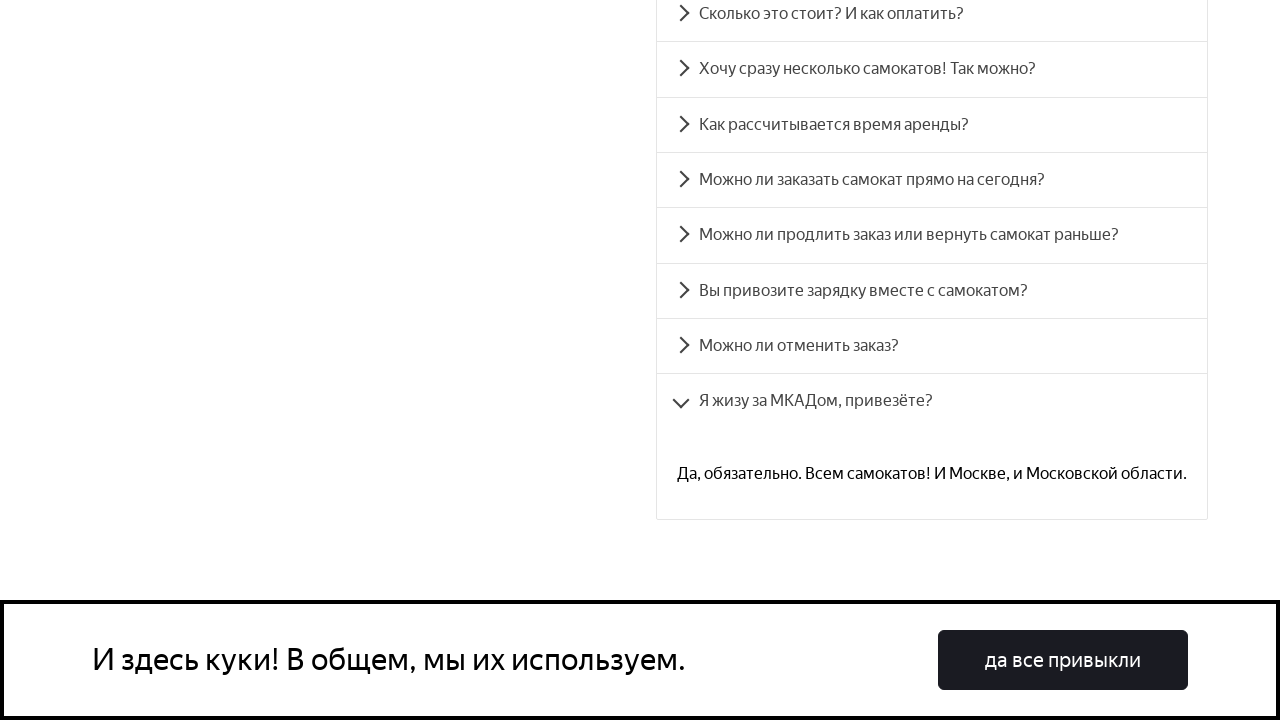

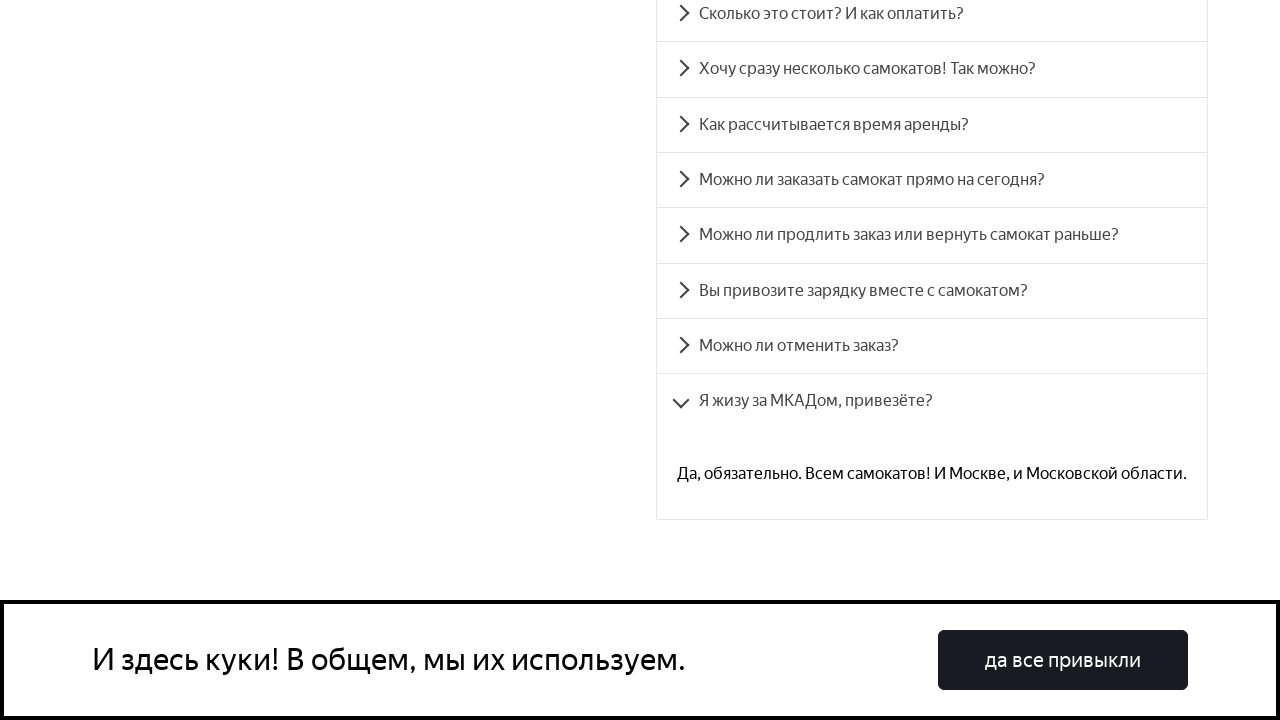